Tests clicking a link by its visible text on a Sahi test demo page

Starting URL: http://sahitest.com/demo/linkTest.htm

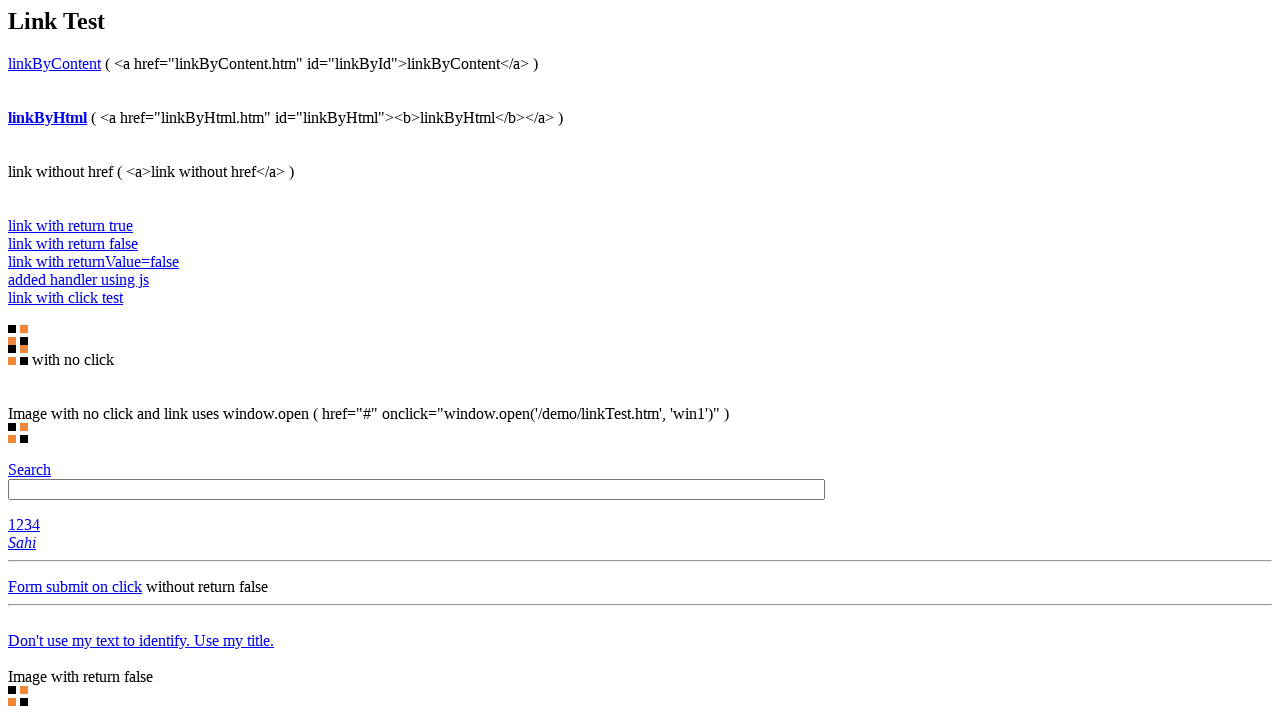

Navigated to Sahi test demo link test page
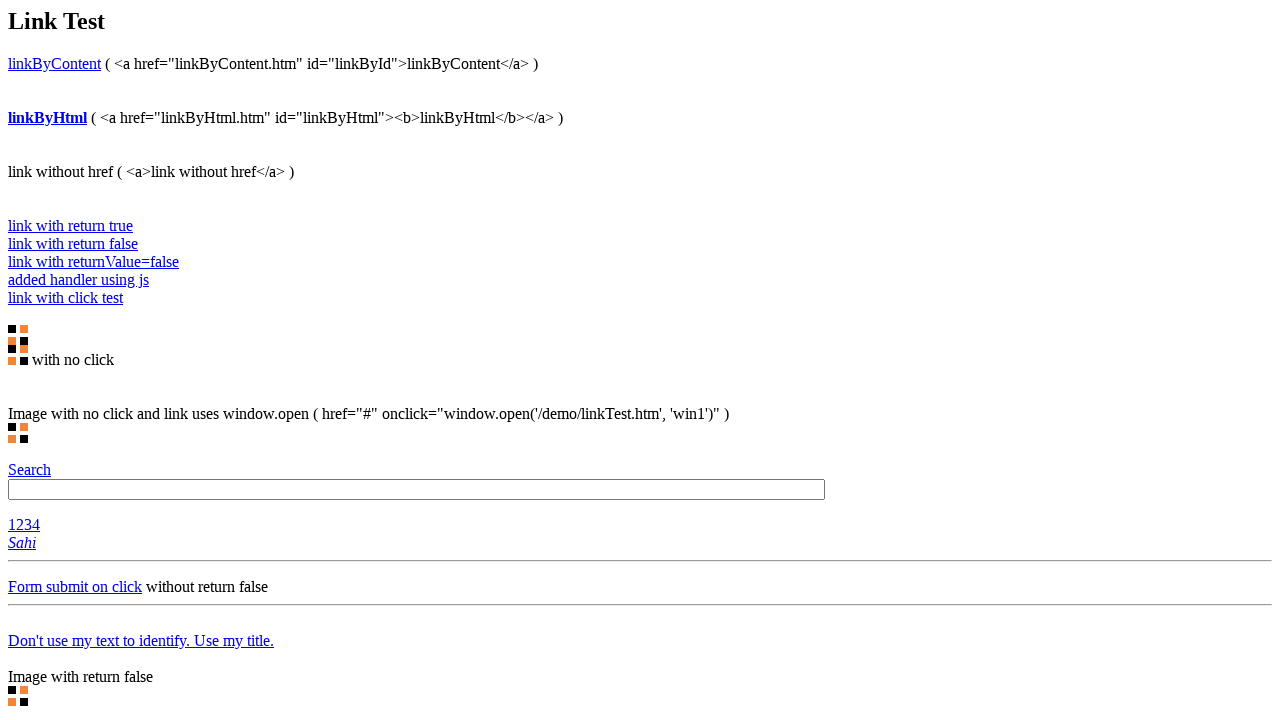

Clicked link with visible text 'link with return true' at (70, 225) on text='link with return true'
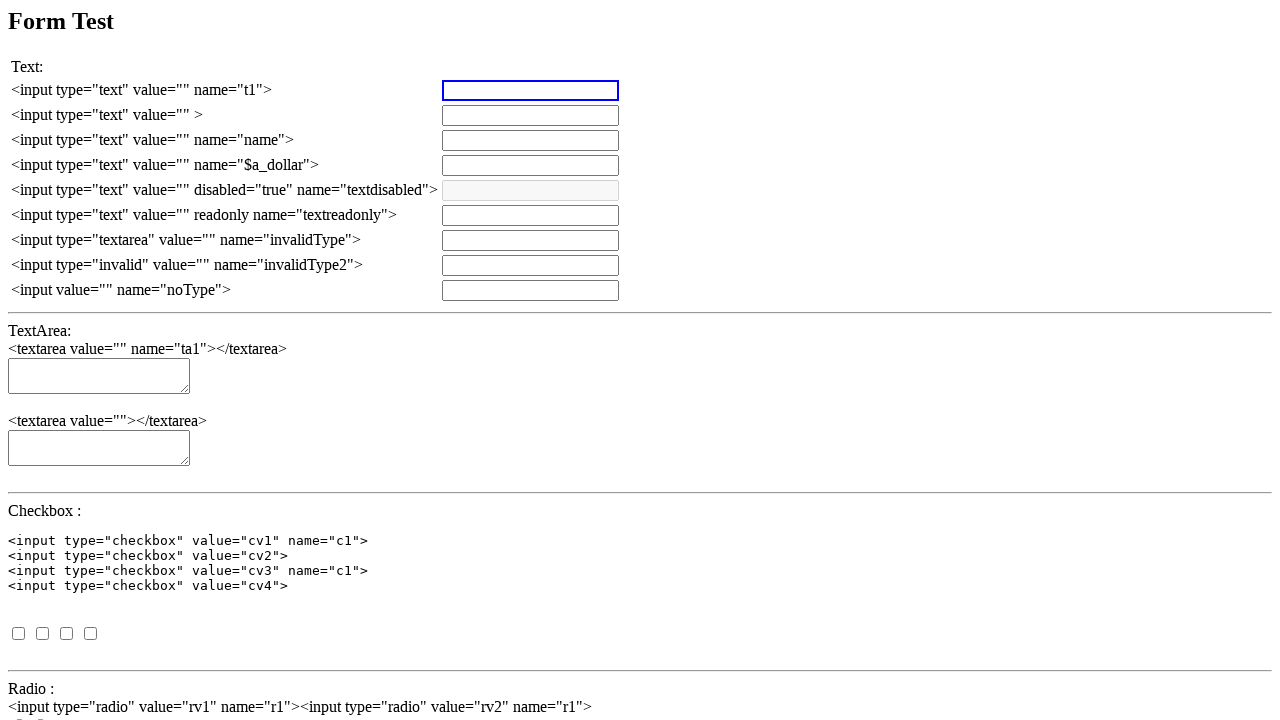

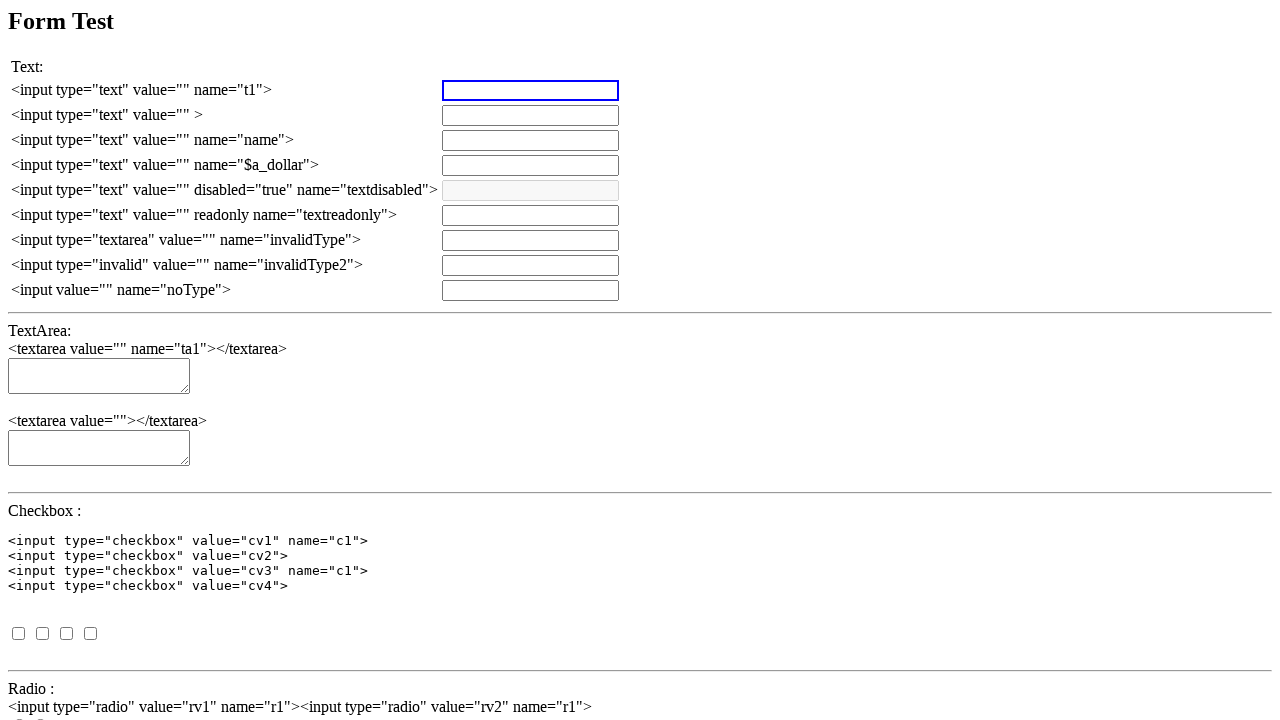